Tests a registration form by filling in three required input fields and submitting the form, then verifies successful registration by checking for a congratulations message.

Starting URL: http://suninjuly.github.io/registration1.html

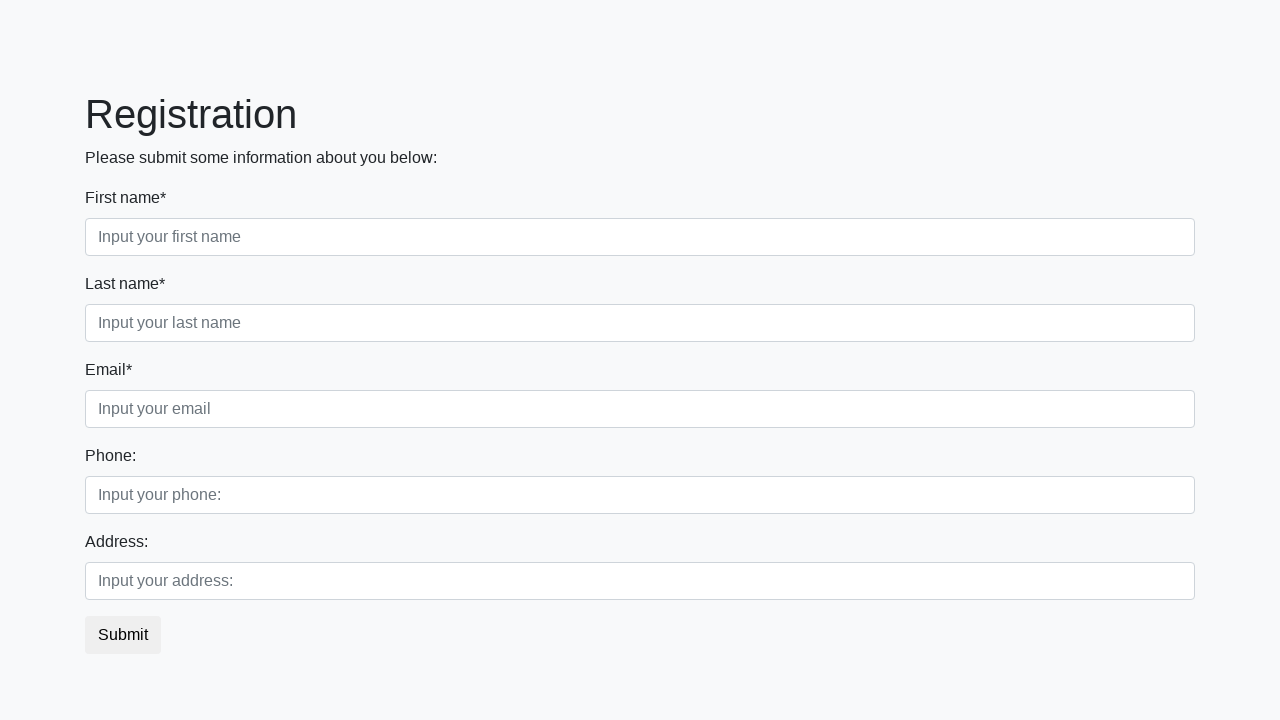

Filled first name field with 'Ivan' on input.form-control.first[required]
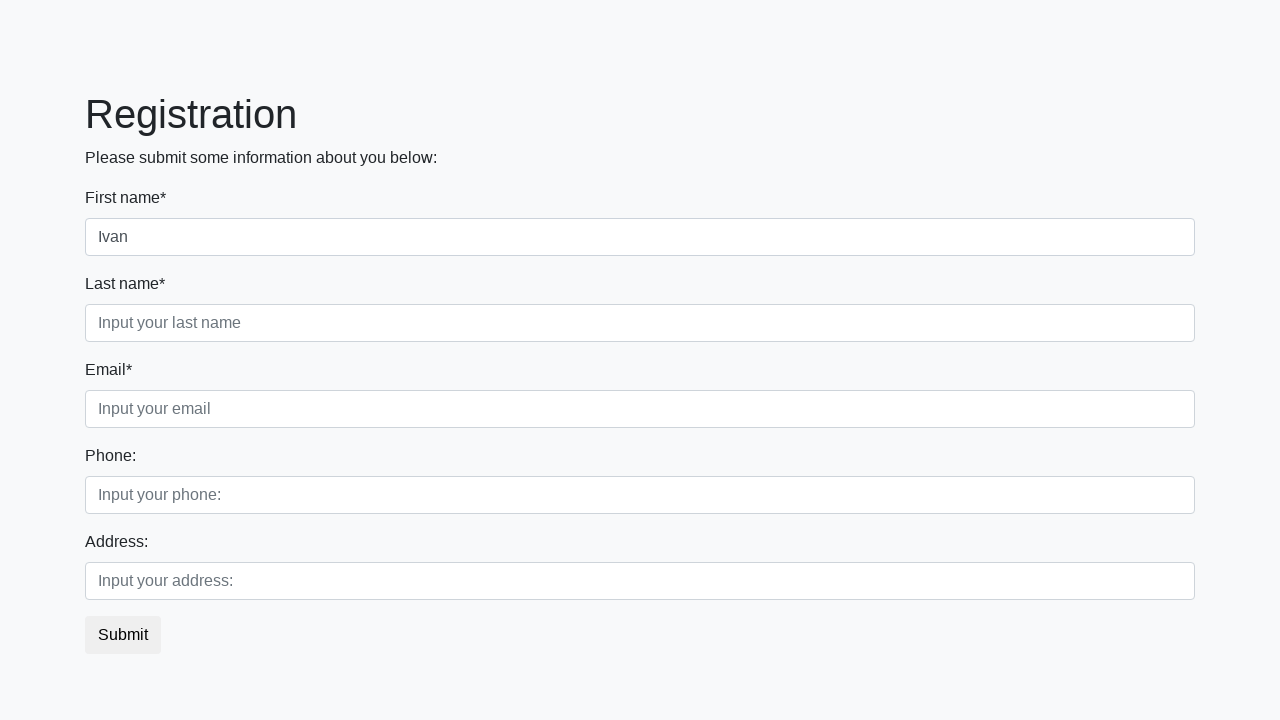

Filled last name field with 'Petrov' on input.form-control.second[required]
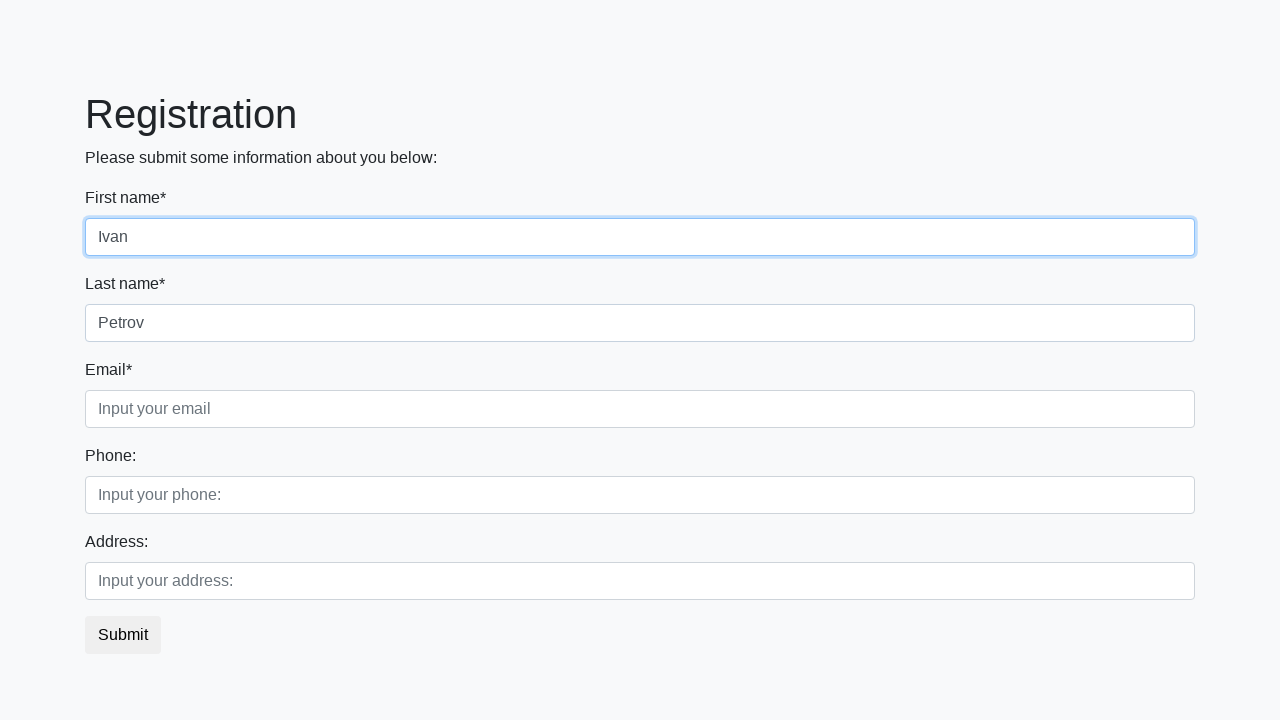

Filled email field with 'test@example.com' on input.form-control.third[required]
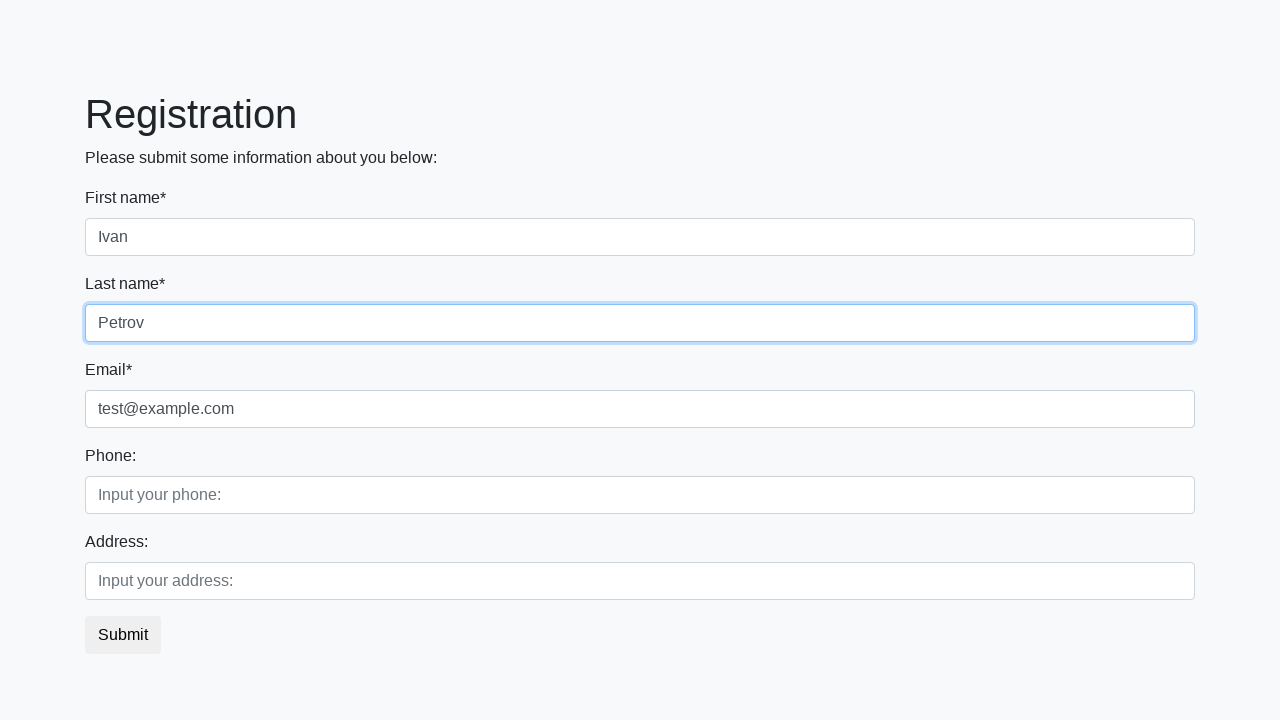

Clicked submit button to register at (123, 635) on button.btn
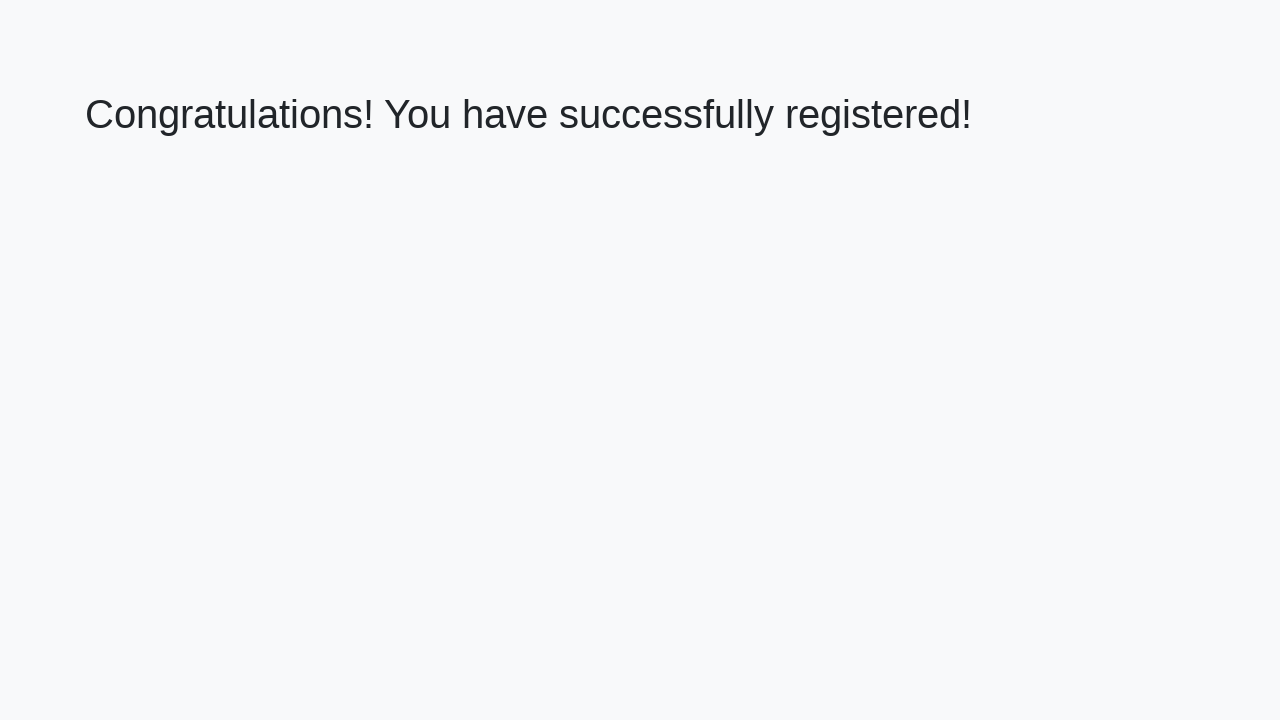

Congratulations message loaded
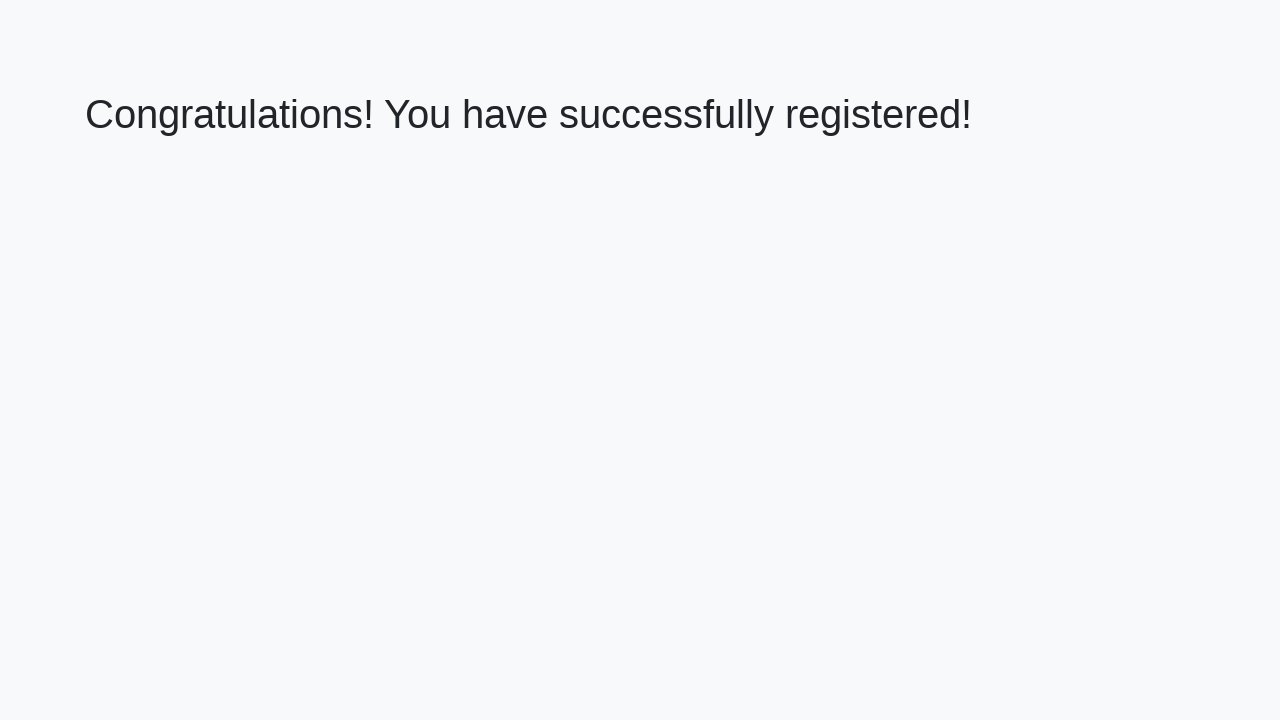

Retrieved congratulations message text
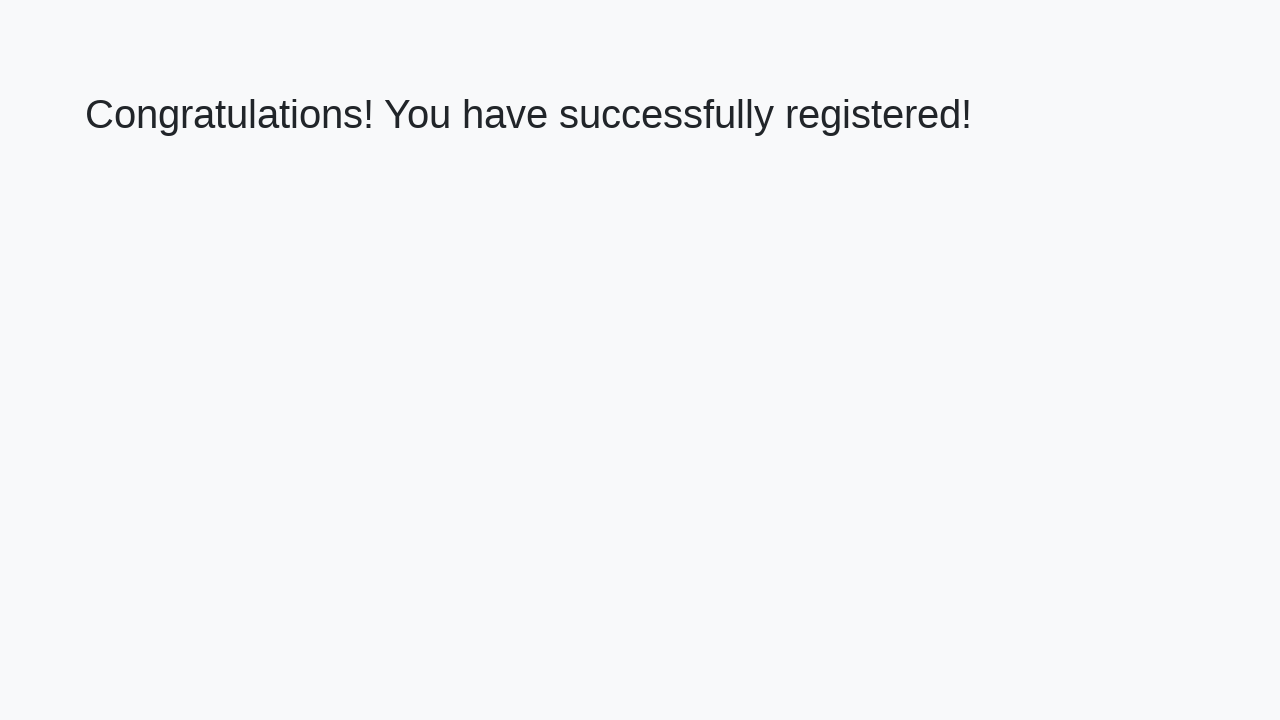

Verified successful registration with correct congratulations message
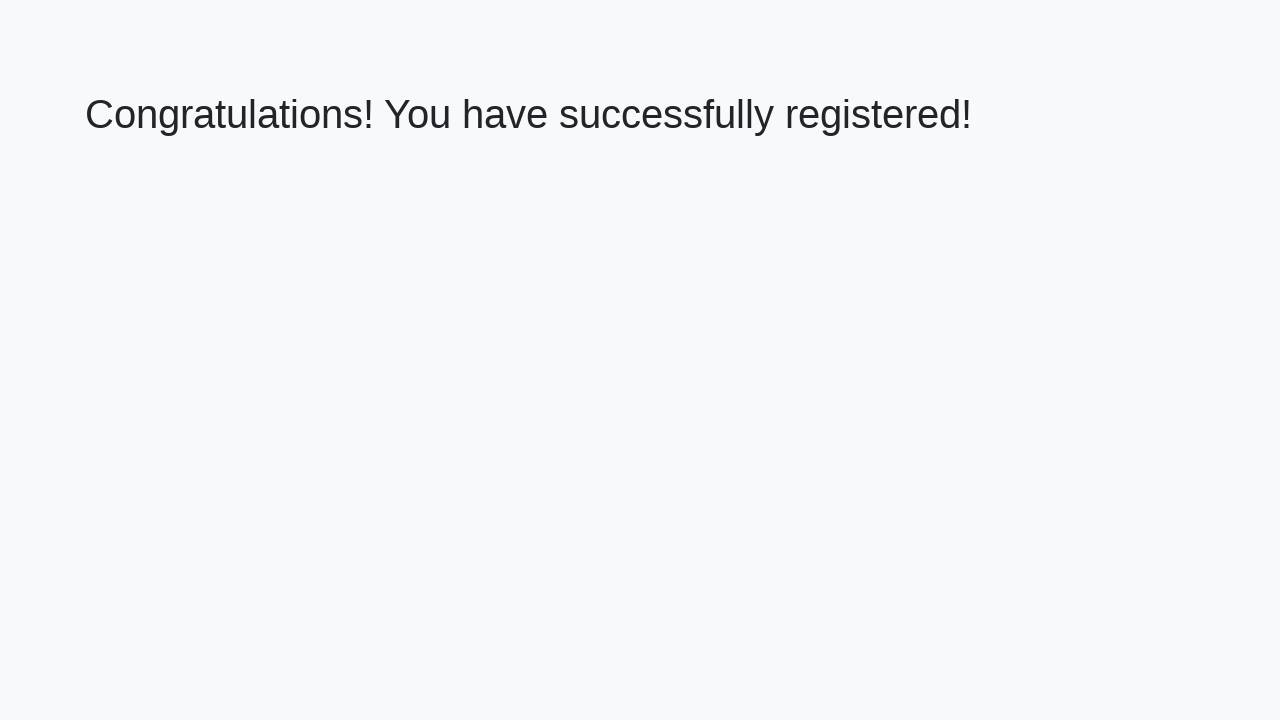

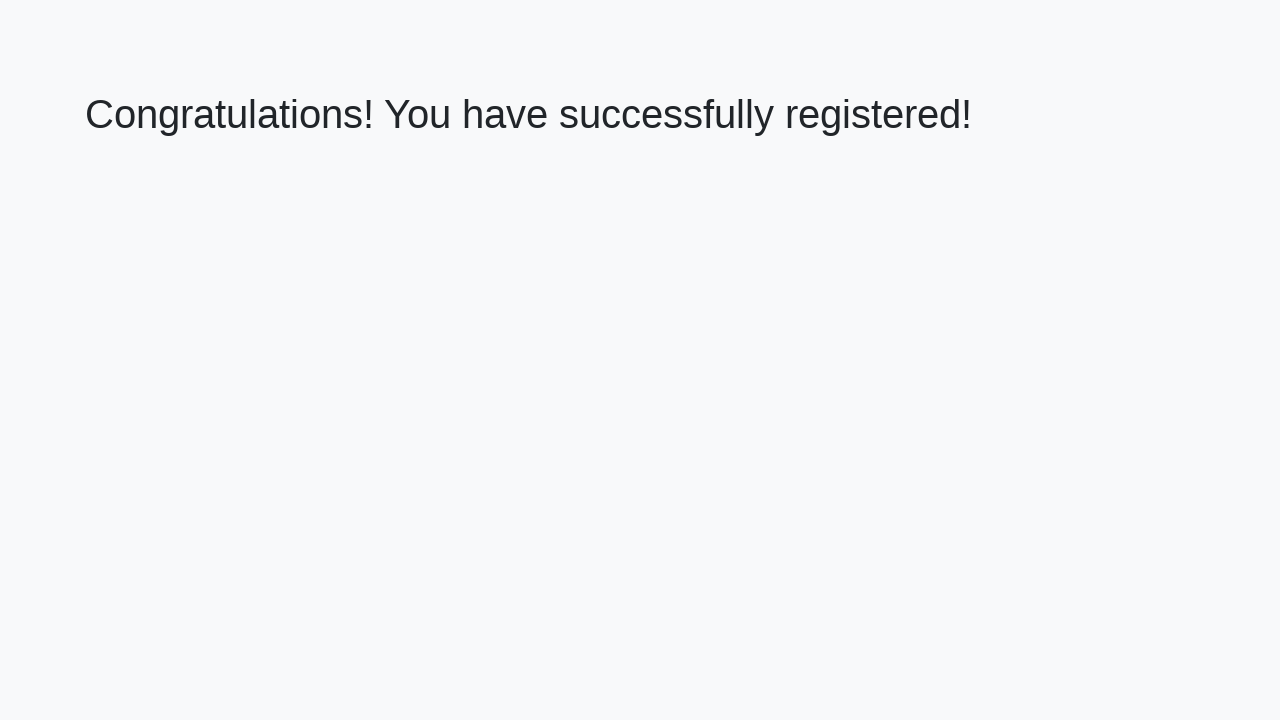